Tests the text box form validation by entering an invalid email format and verifying that the email field displays error styling (red border).

Starting URL: https://demoqa.com/text-box

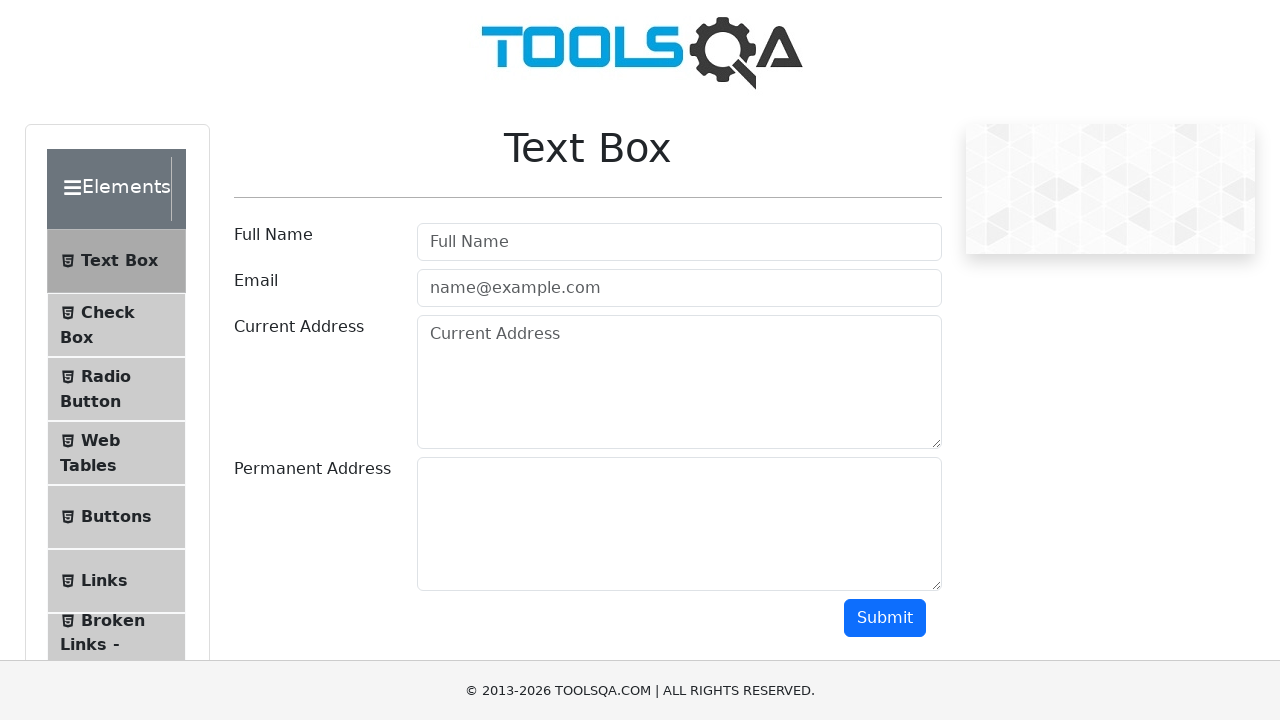

Filled email field with invalid email format 'Corrupt' on #userEmail
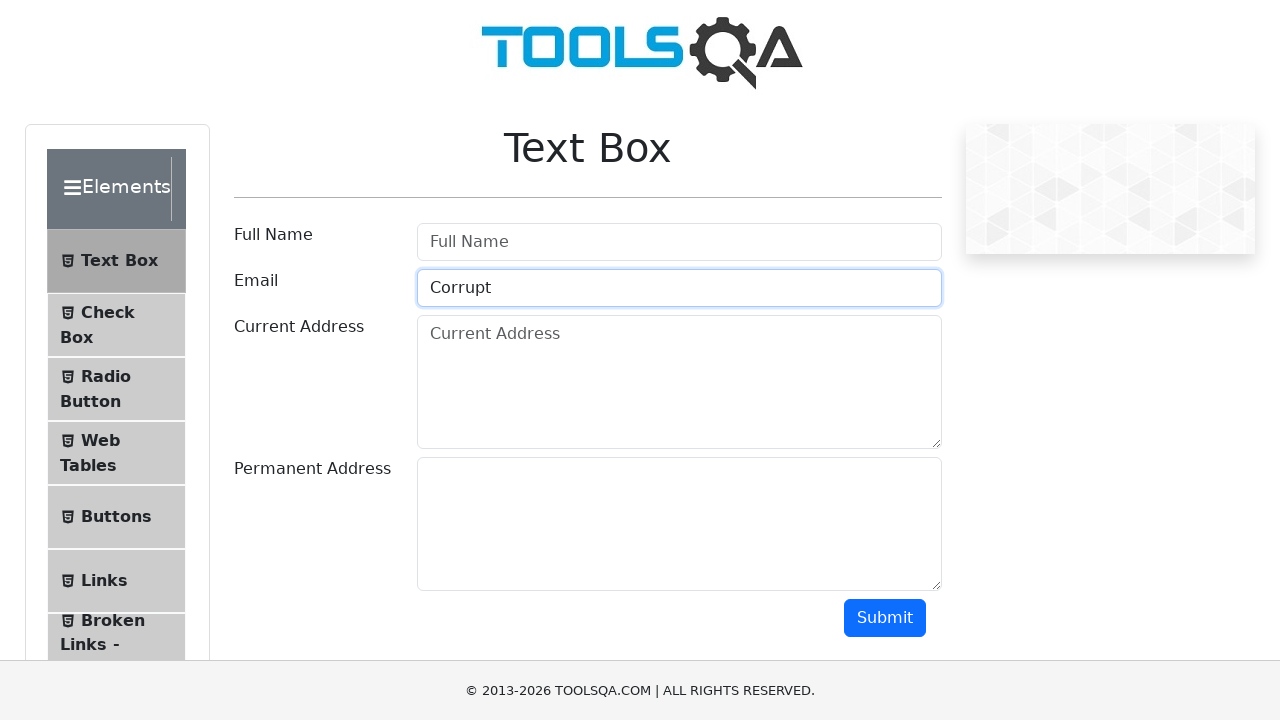

Clicked submit button to attempt form submission at (885, 618) on #submit
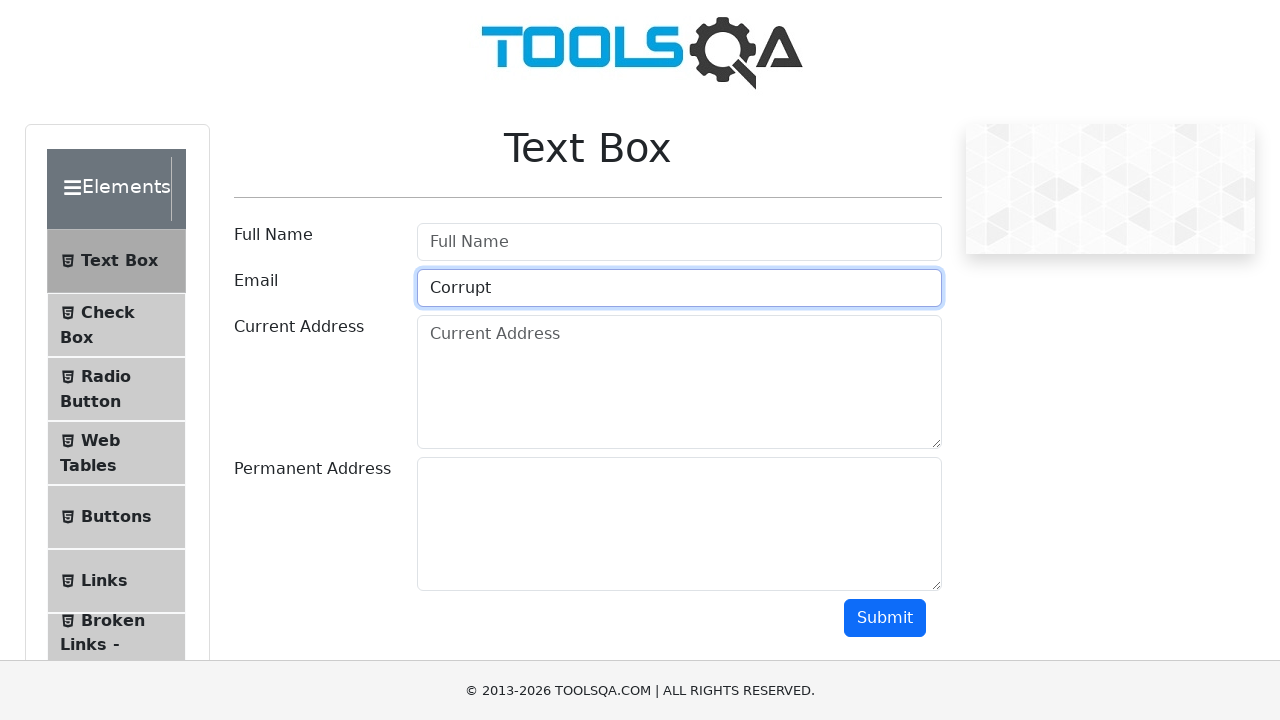

Located email input field
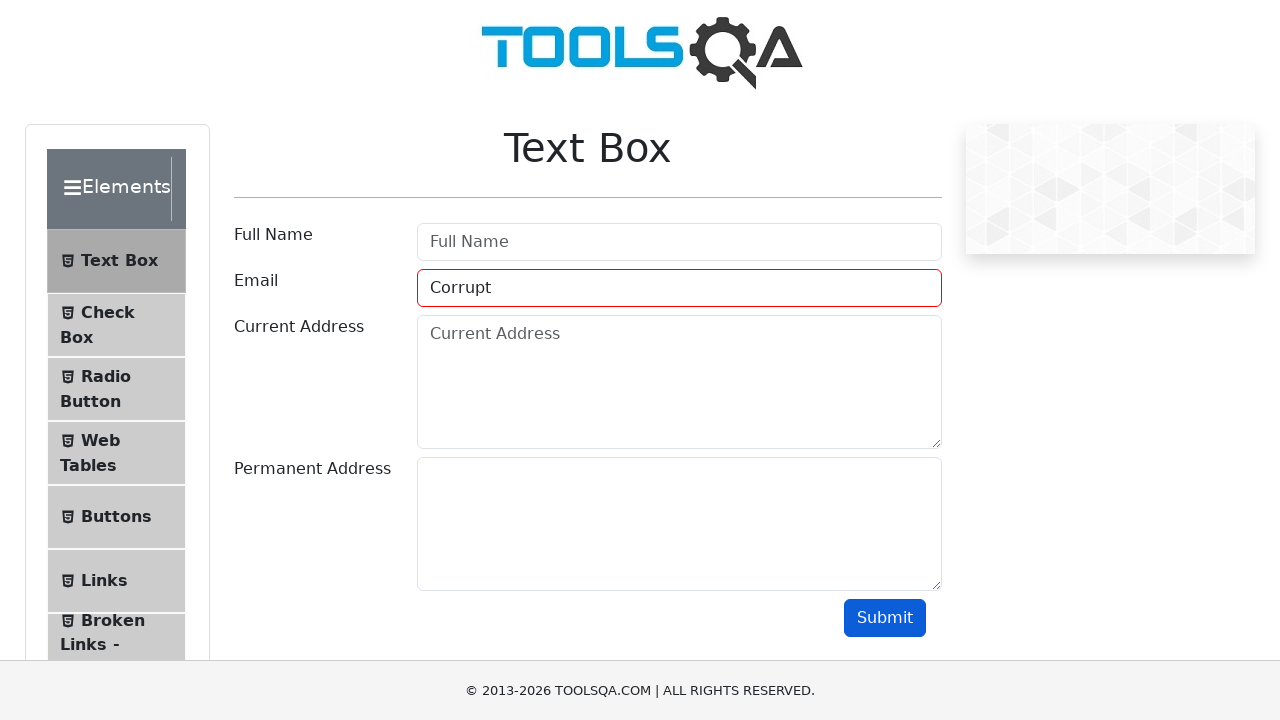

Verified that email field displays error styling with 'field-error' class
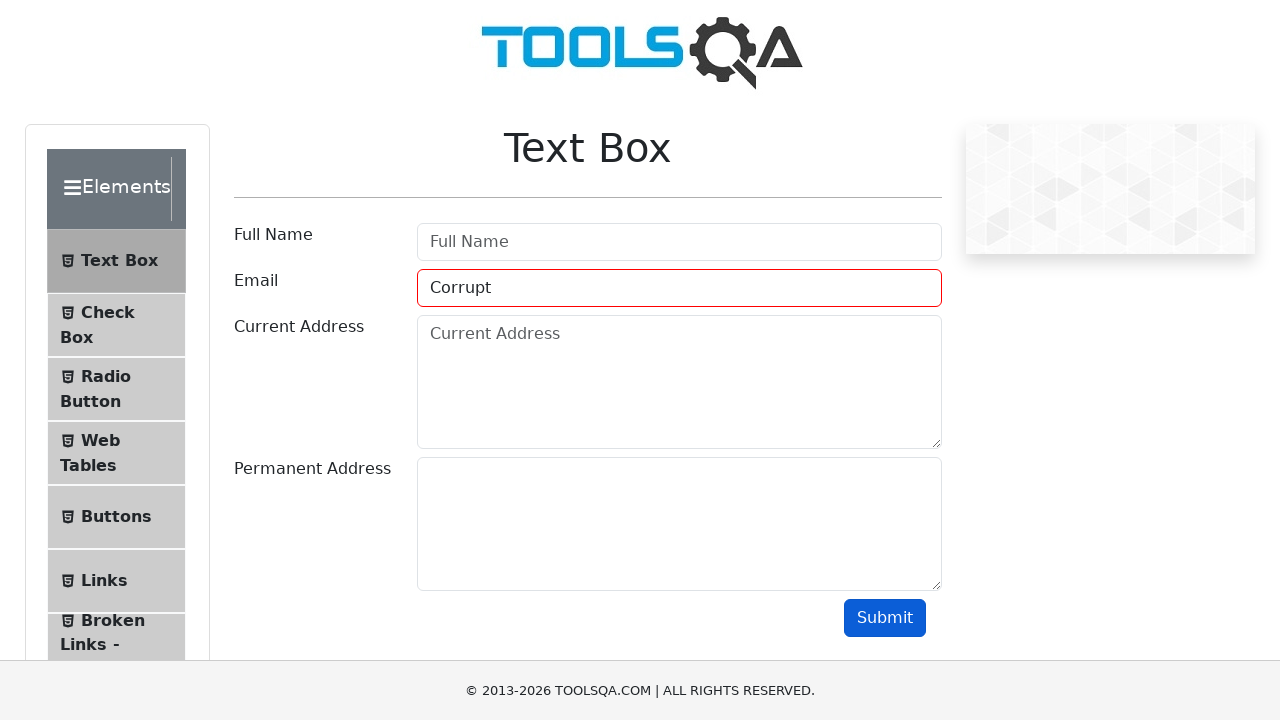

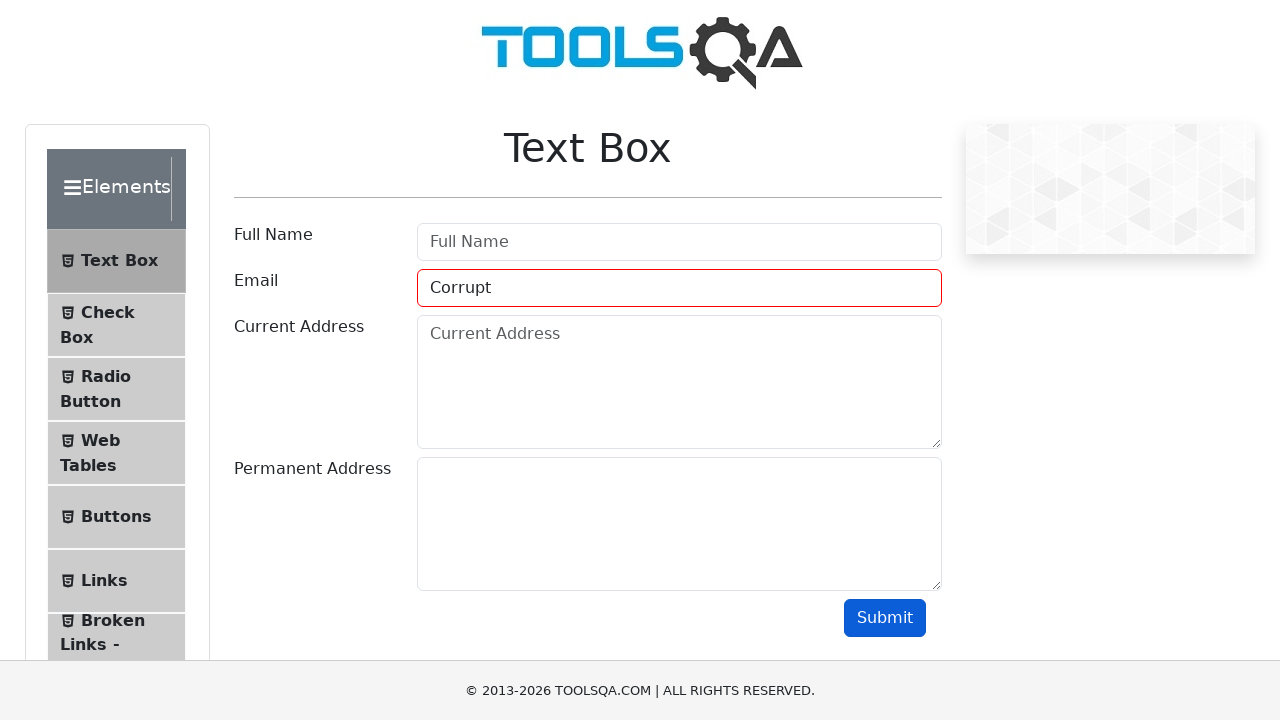